Tests dynamic loading functionality by clicking a start button and waiting for the loading indicator to disappear and the finish message to appear

Starting URL: http://the-internet.herokuapp.com/dynamic_loading/1

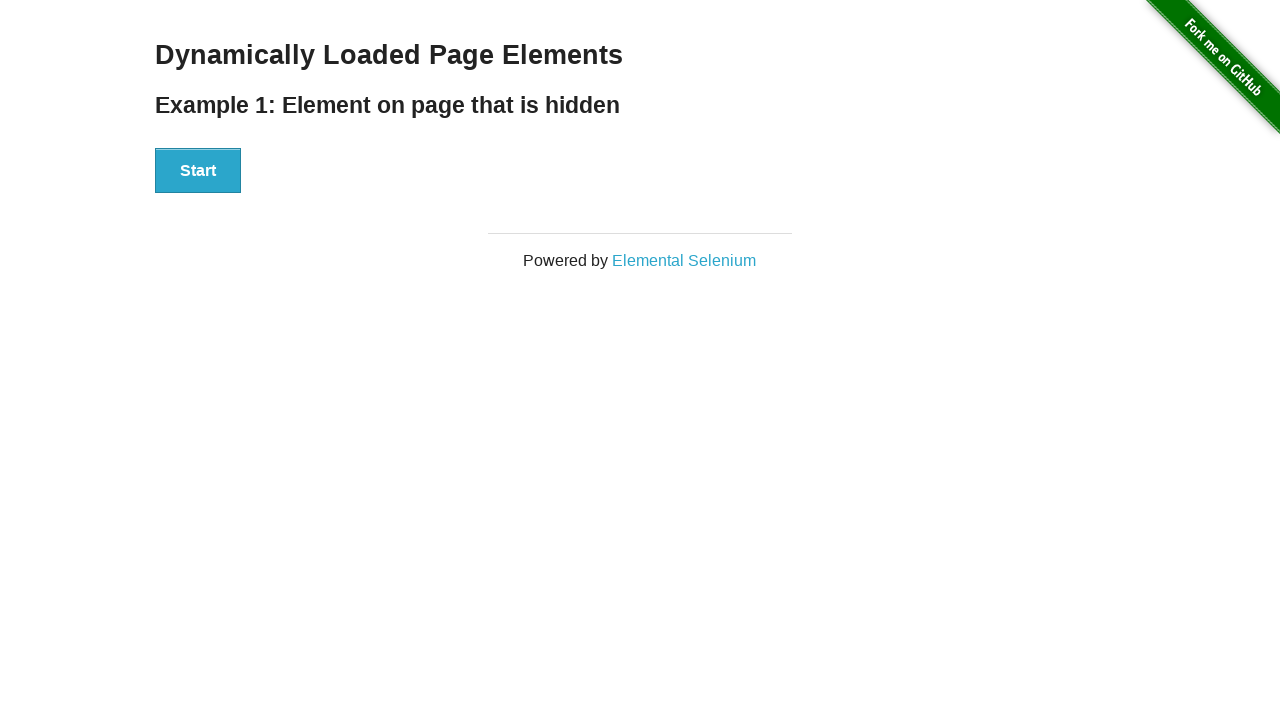

Clicked start button to initiate dynamic loading at (198, 171) on button
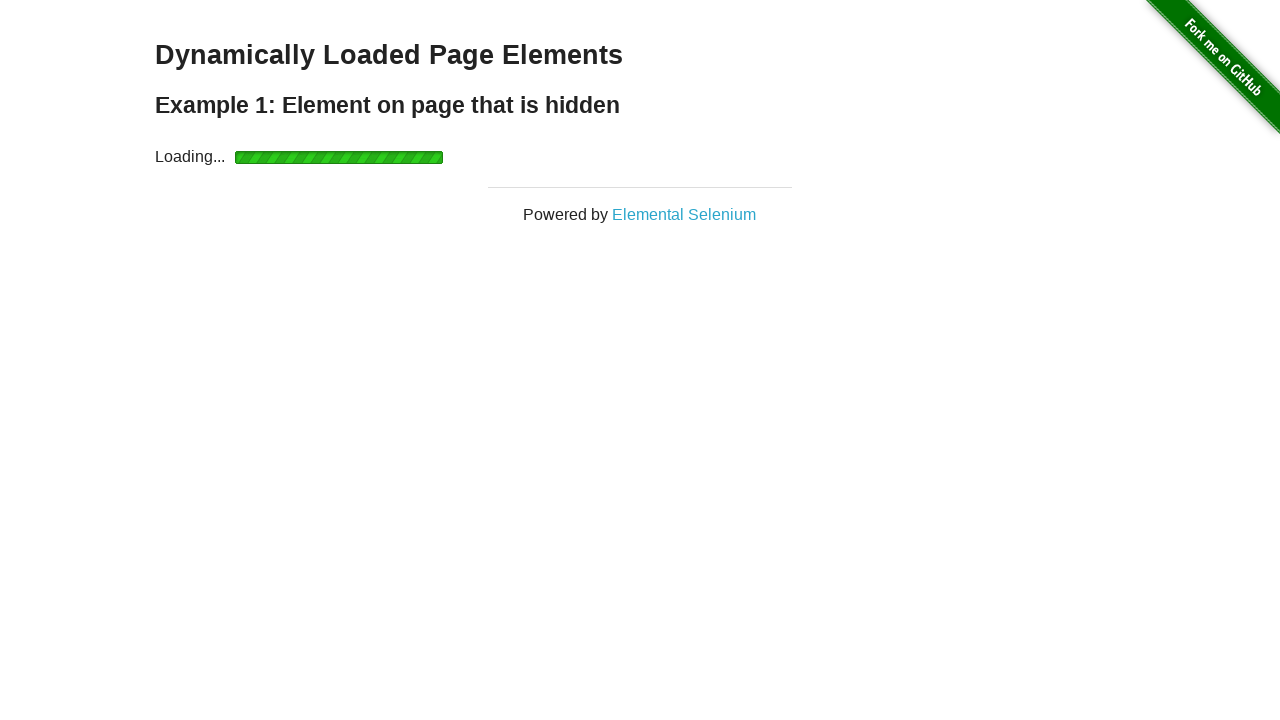

Start button became hidden
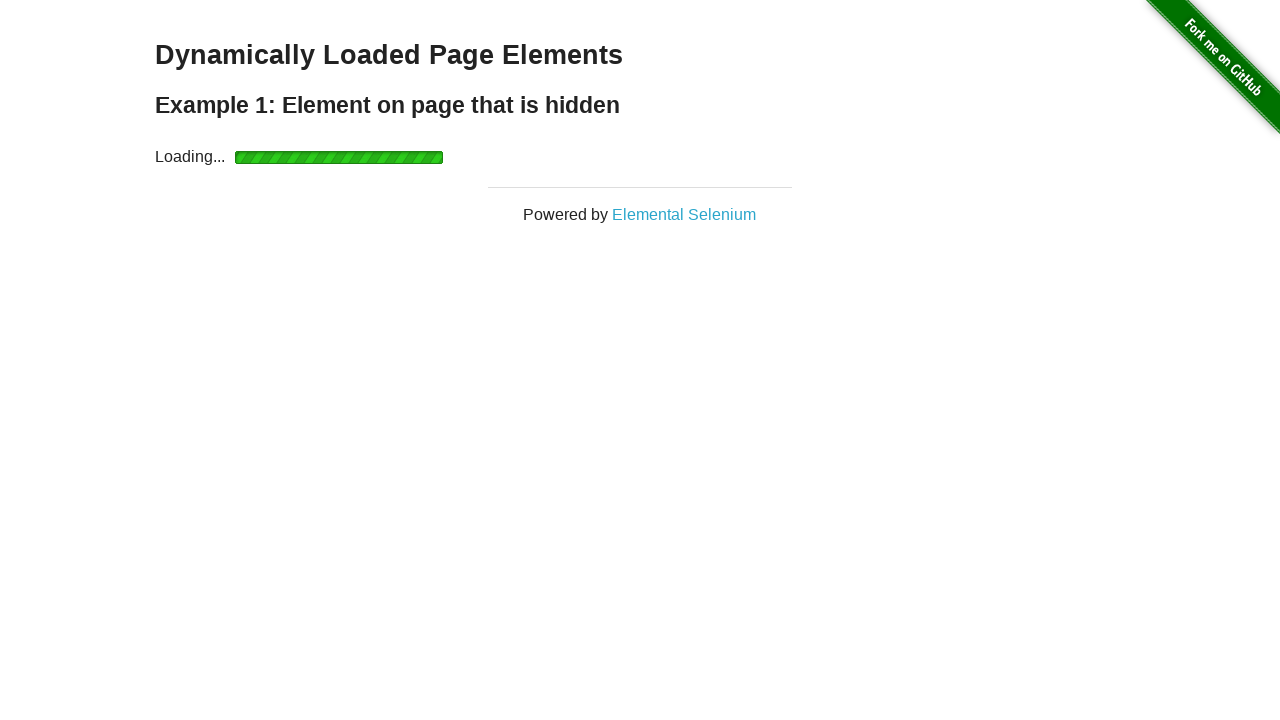

Loading indicator appeared
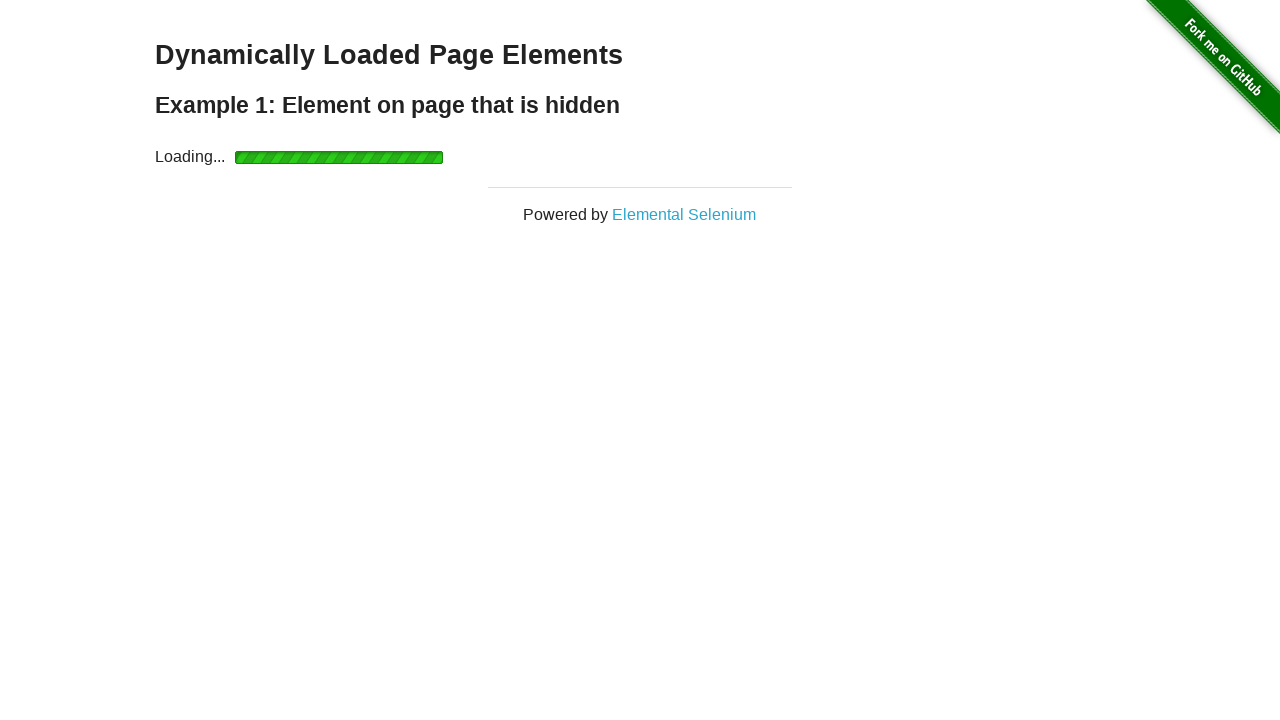

Loading indicator disappeared
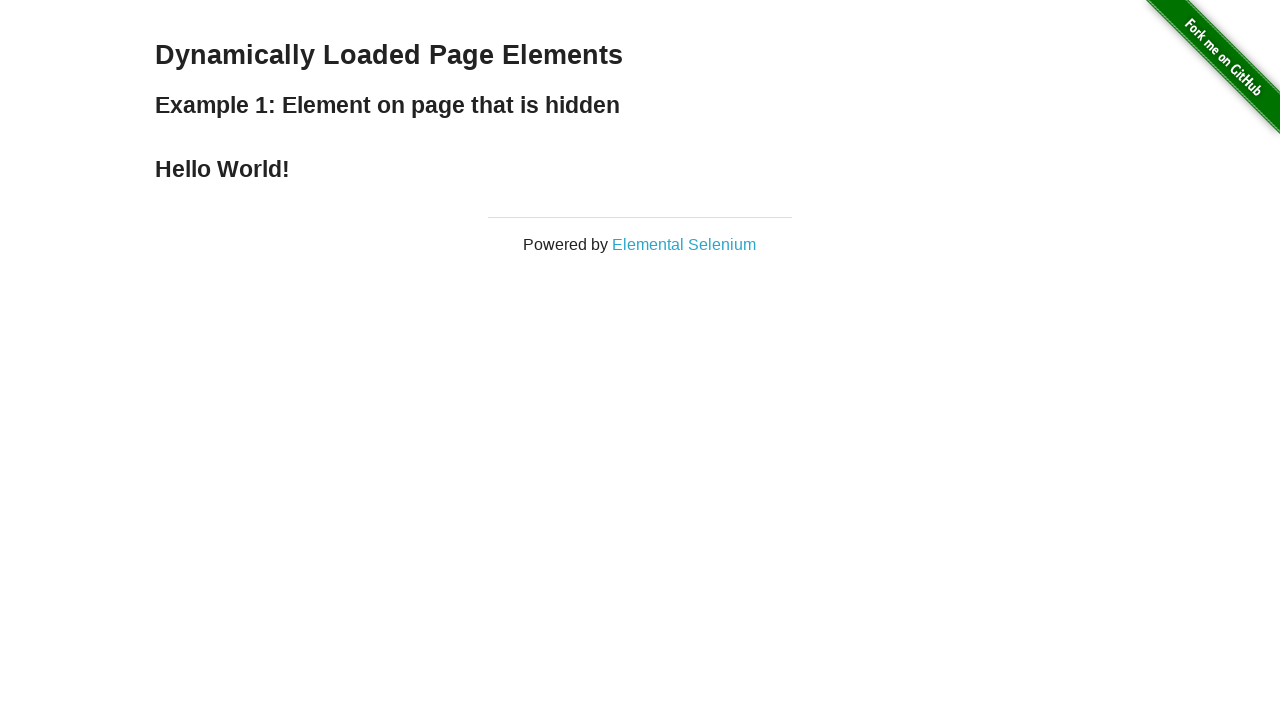

Finish message appeared confirming dynamic loading completed
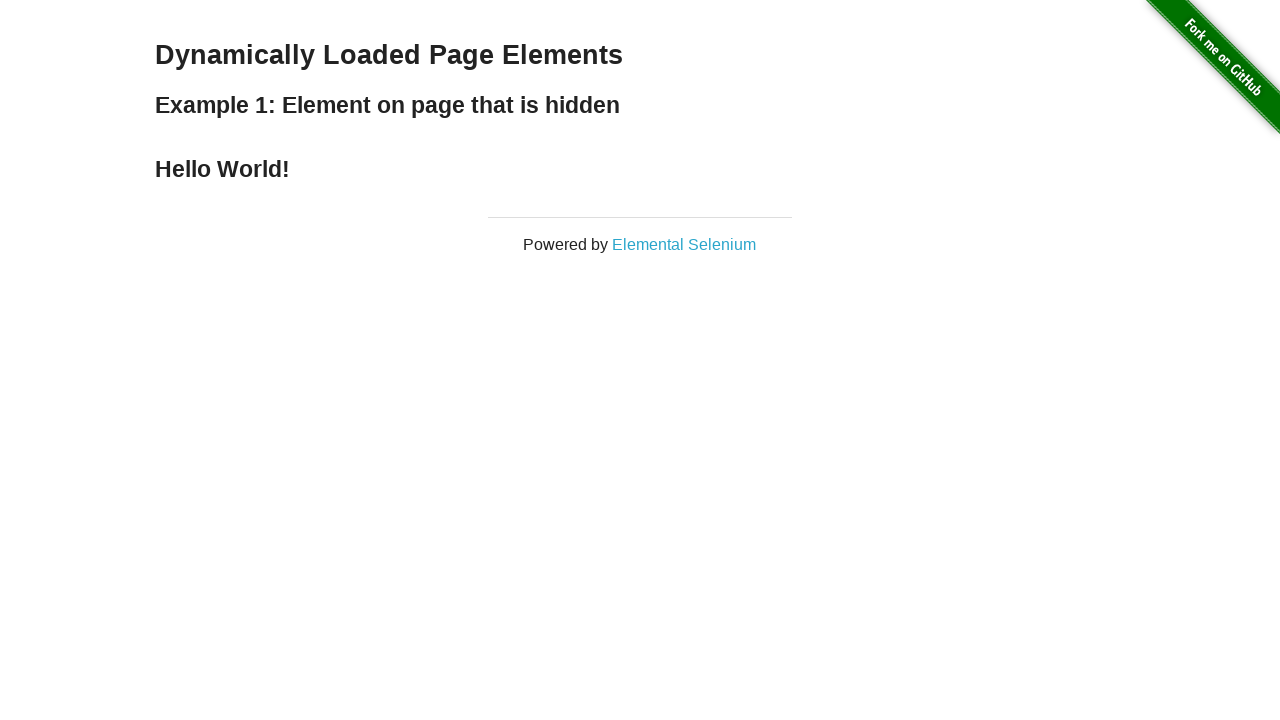

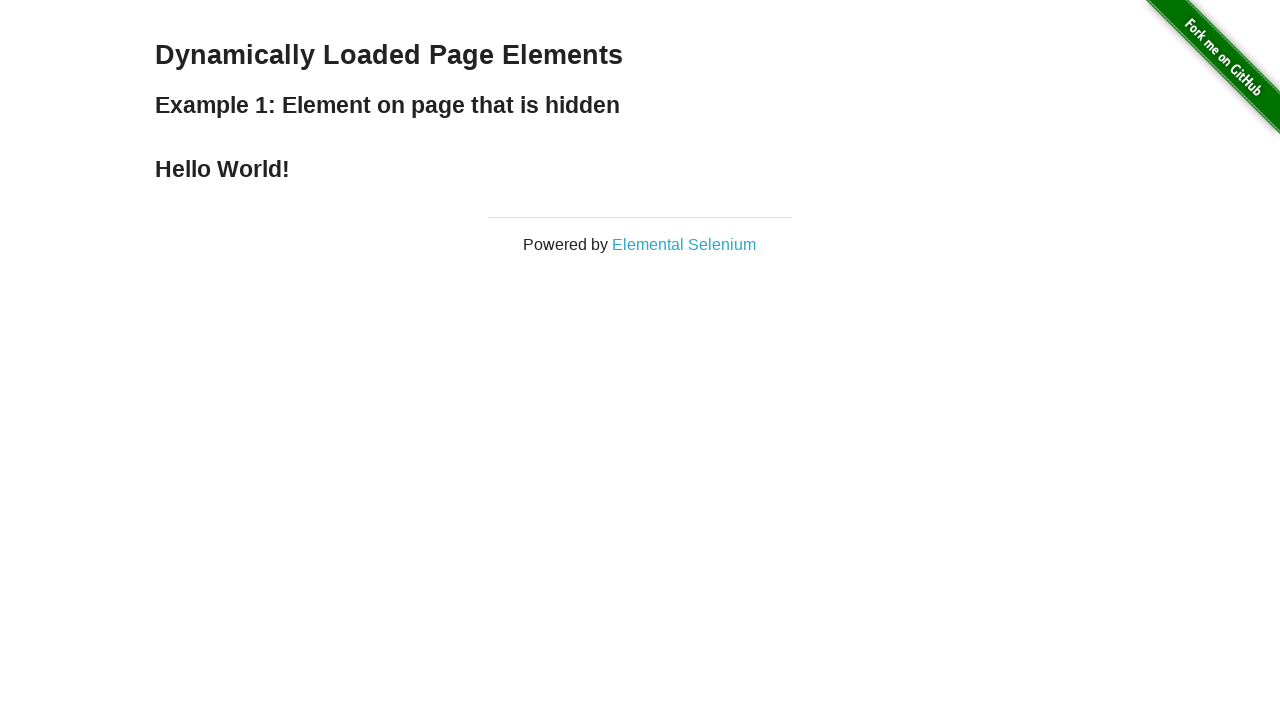